Tests that entered text is trimmed when editing a todo item with leading/trailing spaces.

Starting URL: https://demo.playwright.dev/todomvc

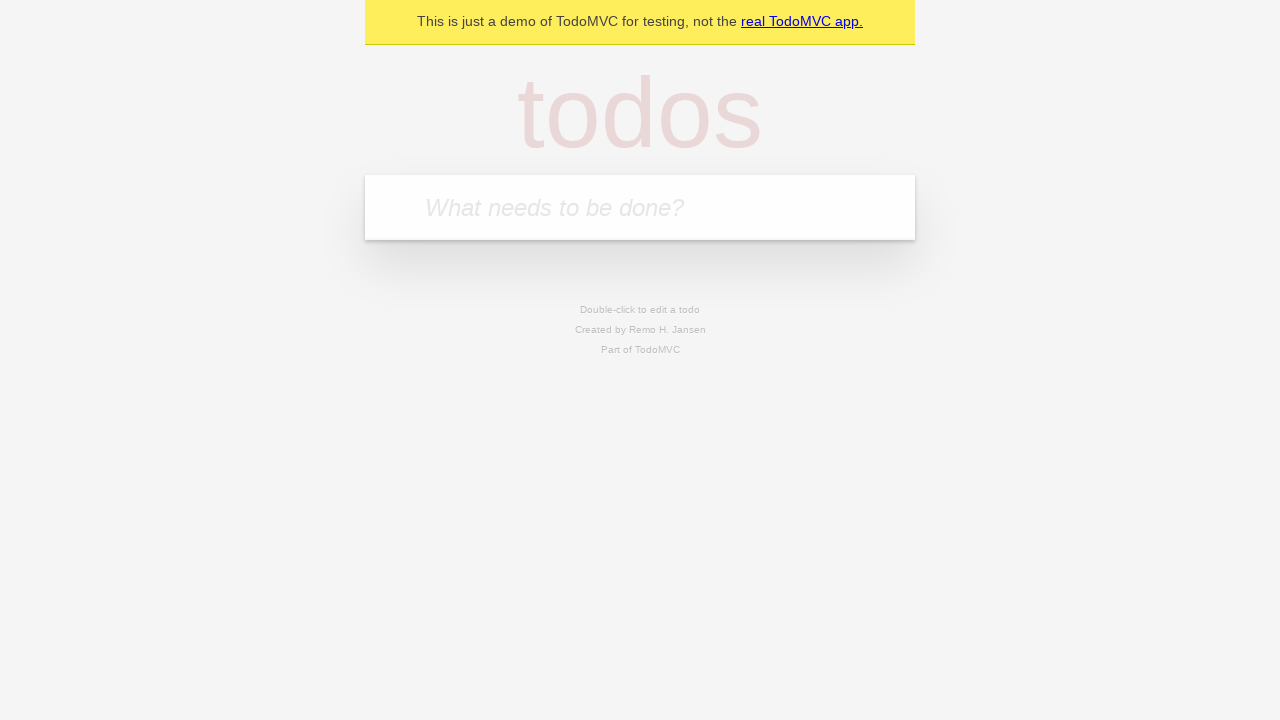

Filled todo input with 'buy some cheese' on internal:attr=[placeholder="What needs to be done?"i]
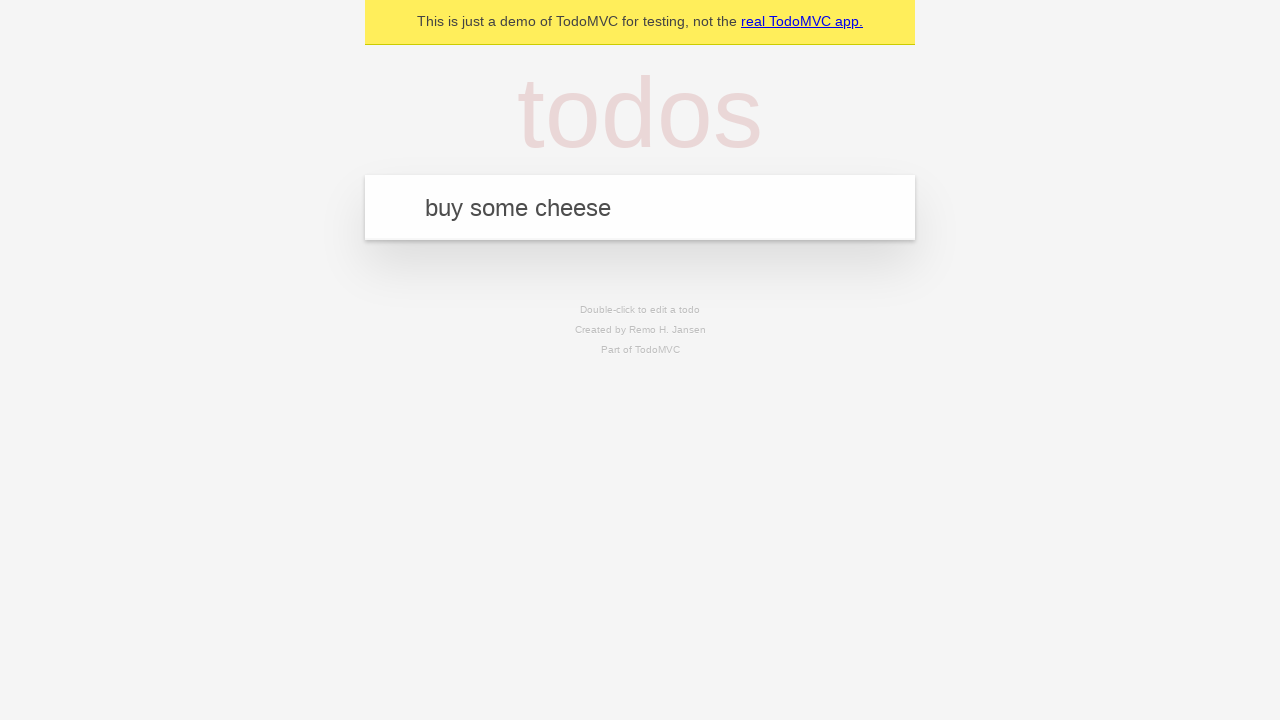

Pressed Enter to add first todo on internal:attr=[placeholder="What needs to be done?"i]
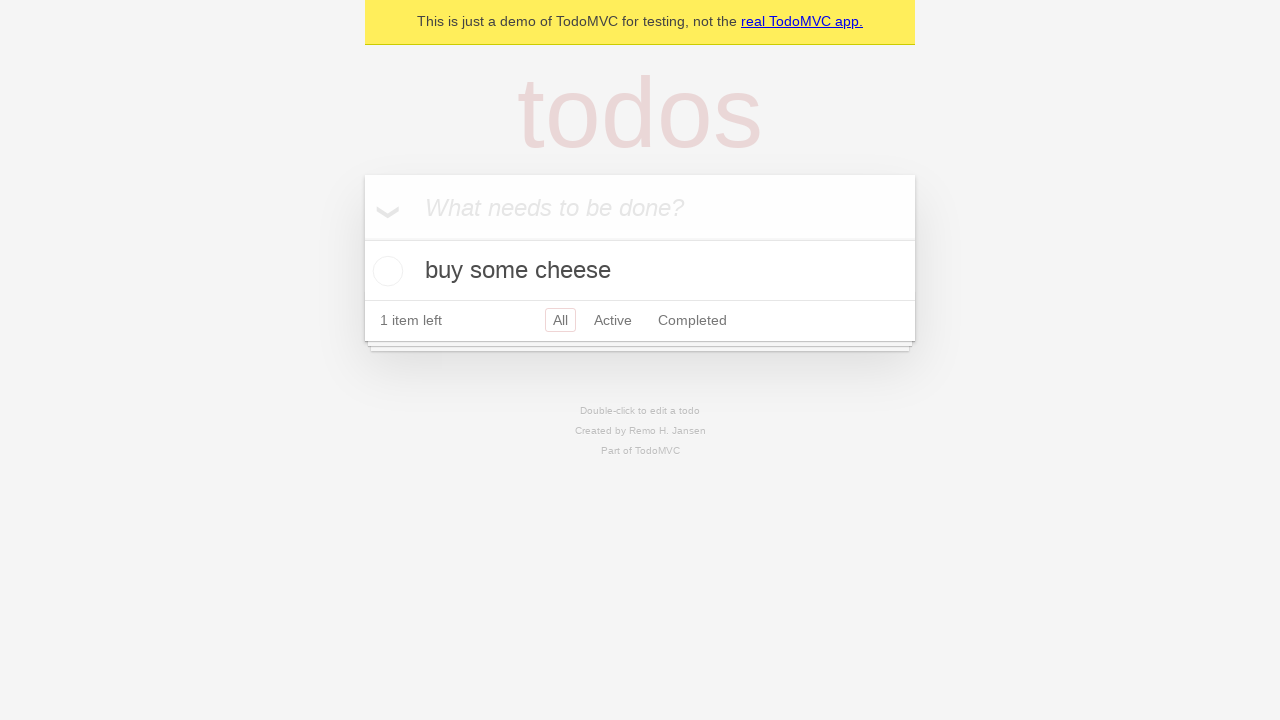

Filled todo input with 'feed the cat' on internal:attr=[placeholder="What needs to be done?"i]
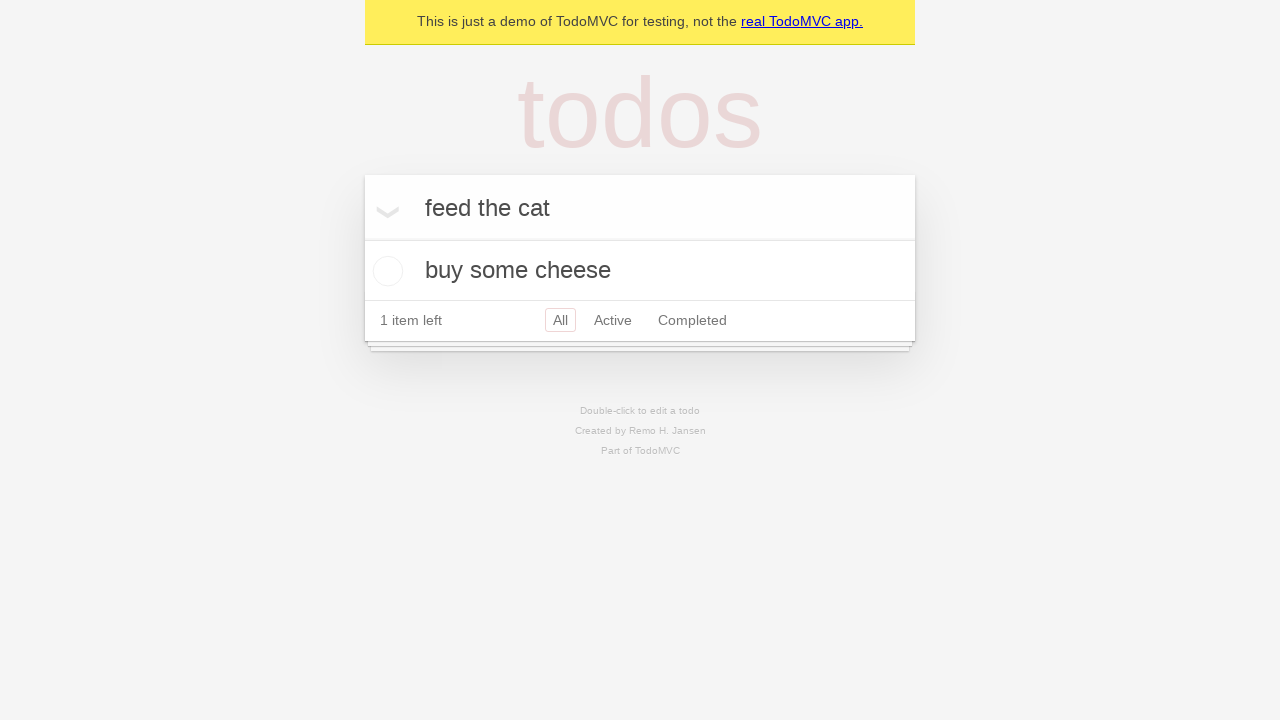

Pressed Enter to add second todo on internal:attr=[placeholder="What needs to be done?"i]
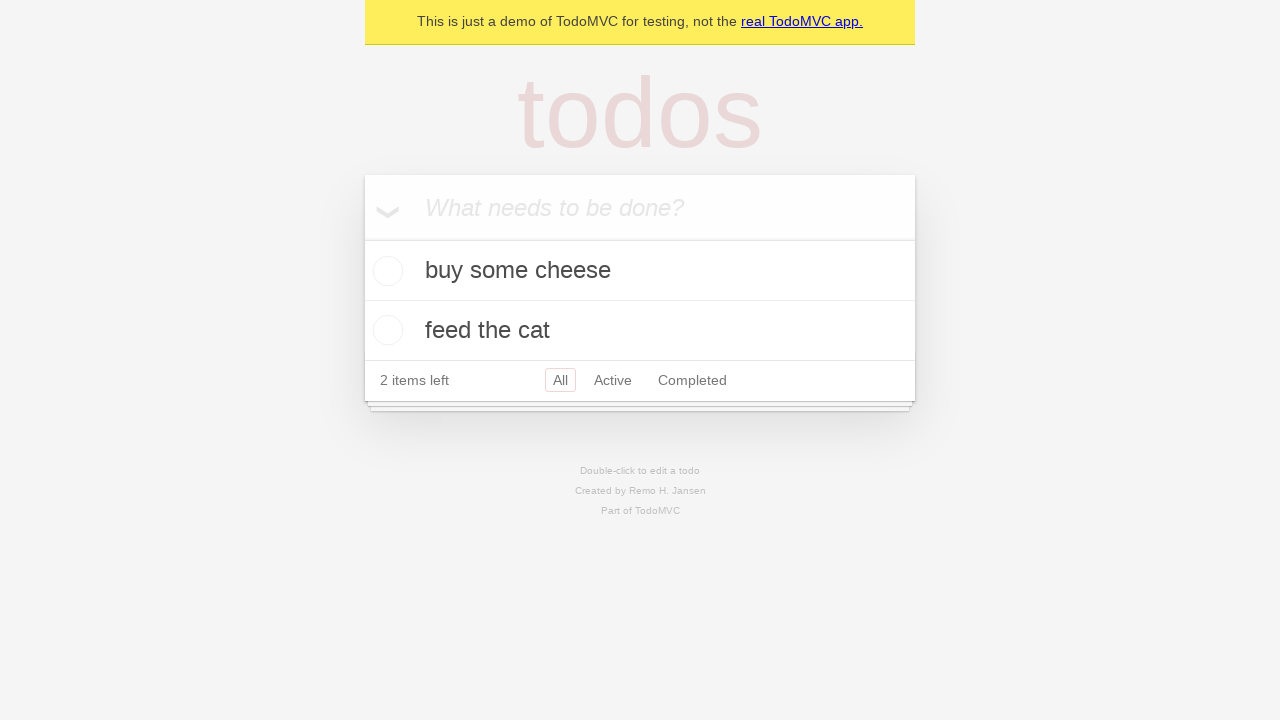

Filled todo input with 'book a doctors appointment' on internal:attr=[placeholder="What needs to be done?"i]
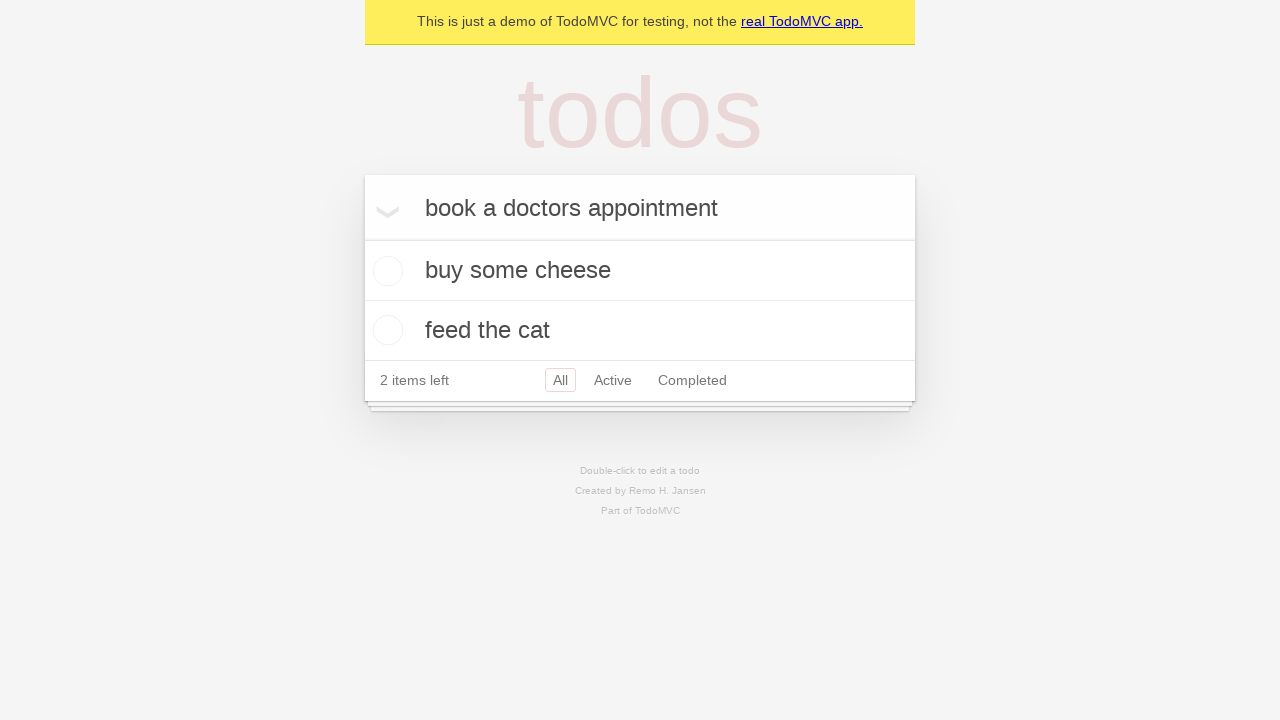

Pressed Enter to add third todo on internal:attr=[placeholder="What needs to be done?"i]
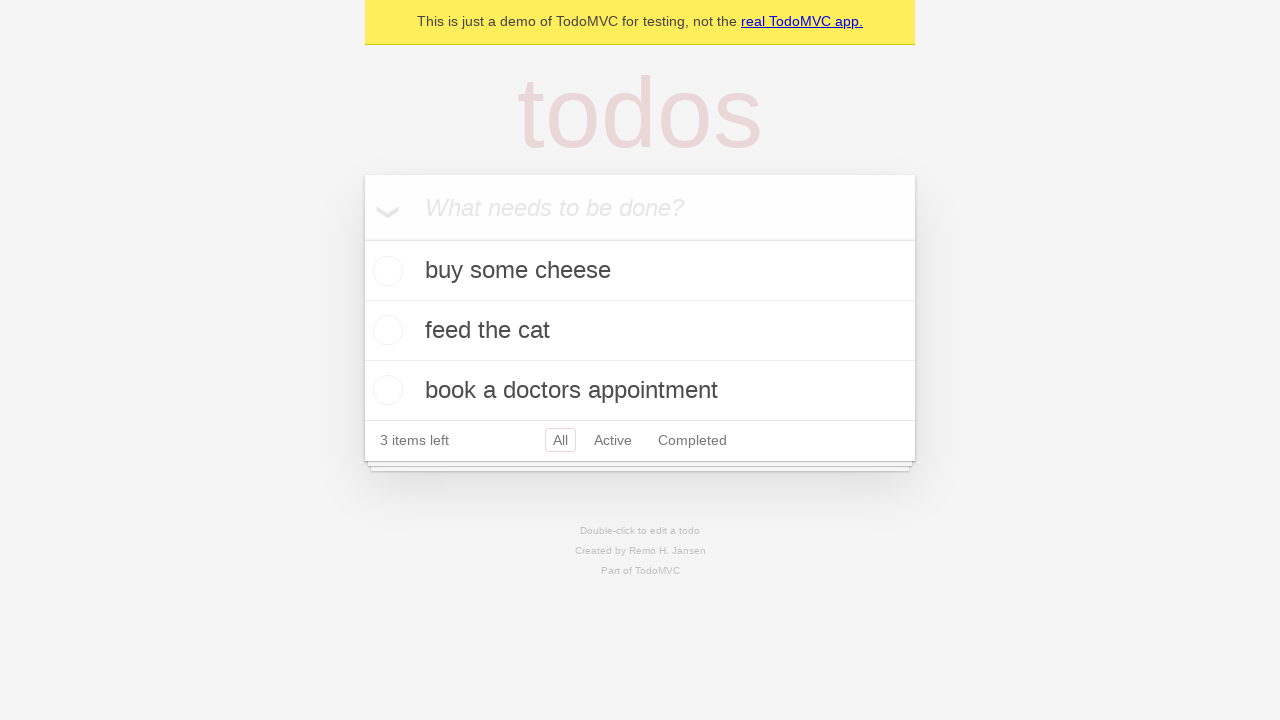

Double-clicked on second todo item to enter edit mode at (640, 331) on internal:testid=[data-testid="todo-item"s] >> nth=1
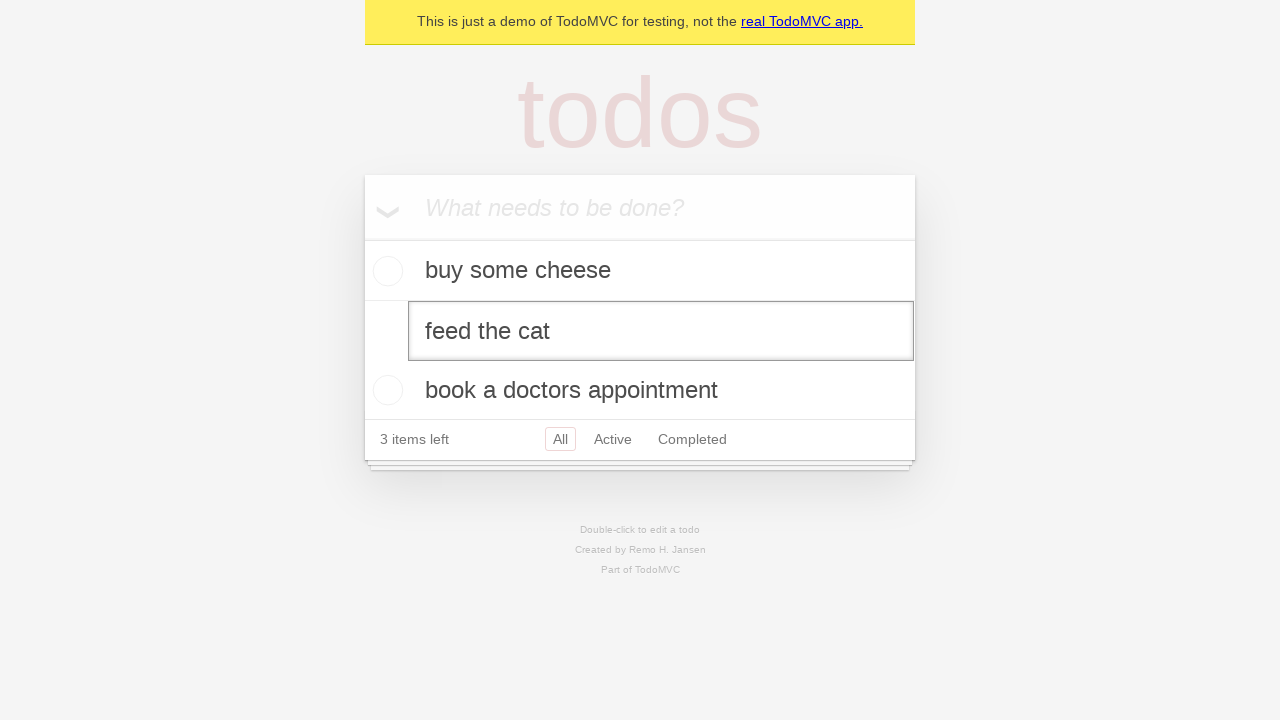

Filled edit textbox with '    buy some sausages    ' (with leading/trailing spaces) on internal:testid=[data-testid="todo-item"s] >> nth=1 >> internal:role=textbox[nam
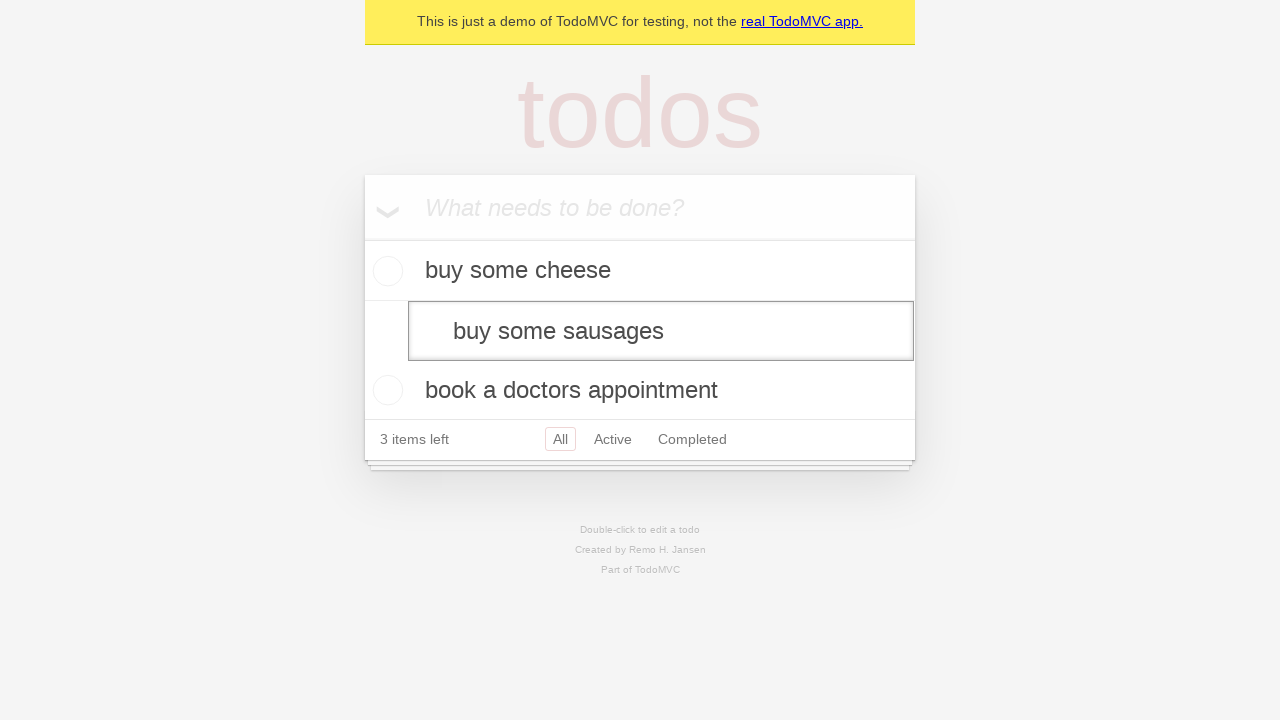

Pressed Enter to save edited todo and verify text is trimmed on internal:testid=[data-testid="todo-item"s] >> nth=1 >> internal:role=textbox[nam
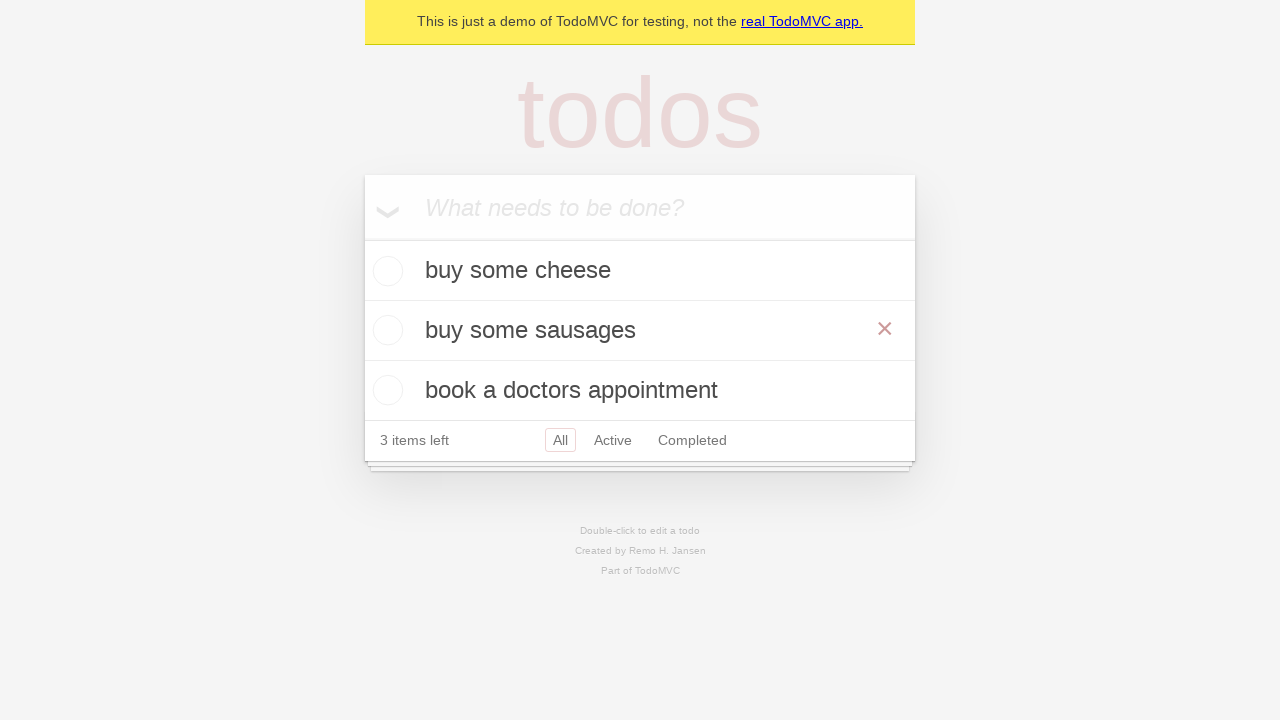

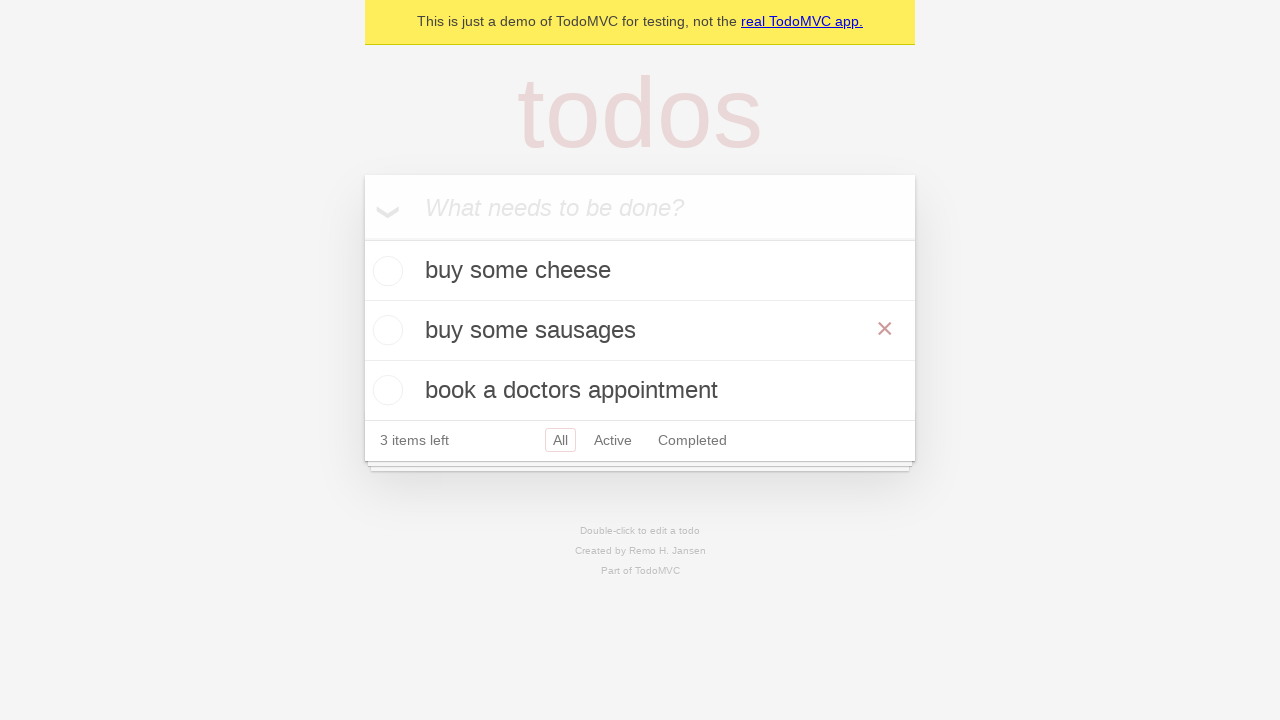